Opens Flipkart website and sets the browser window position to specific coordinates (300, 400) on the screen.

Starting URL: https://www.flipkart.com

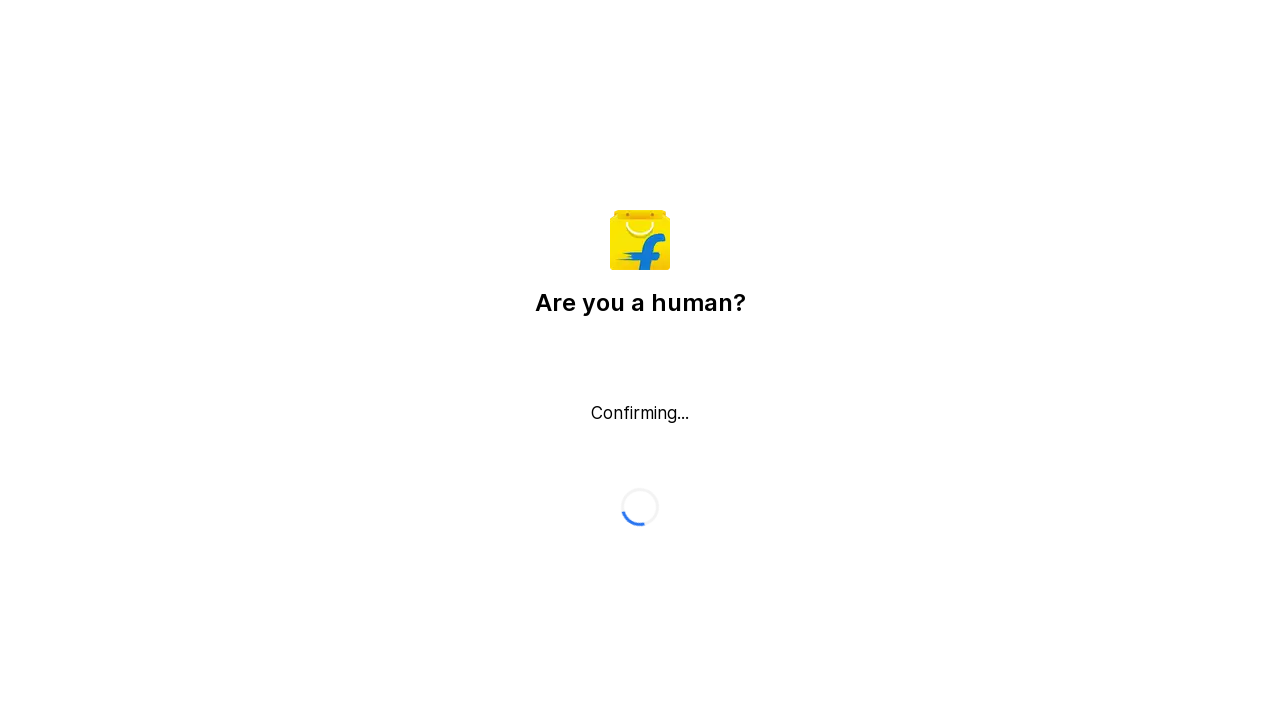

Created CDP session for browser control
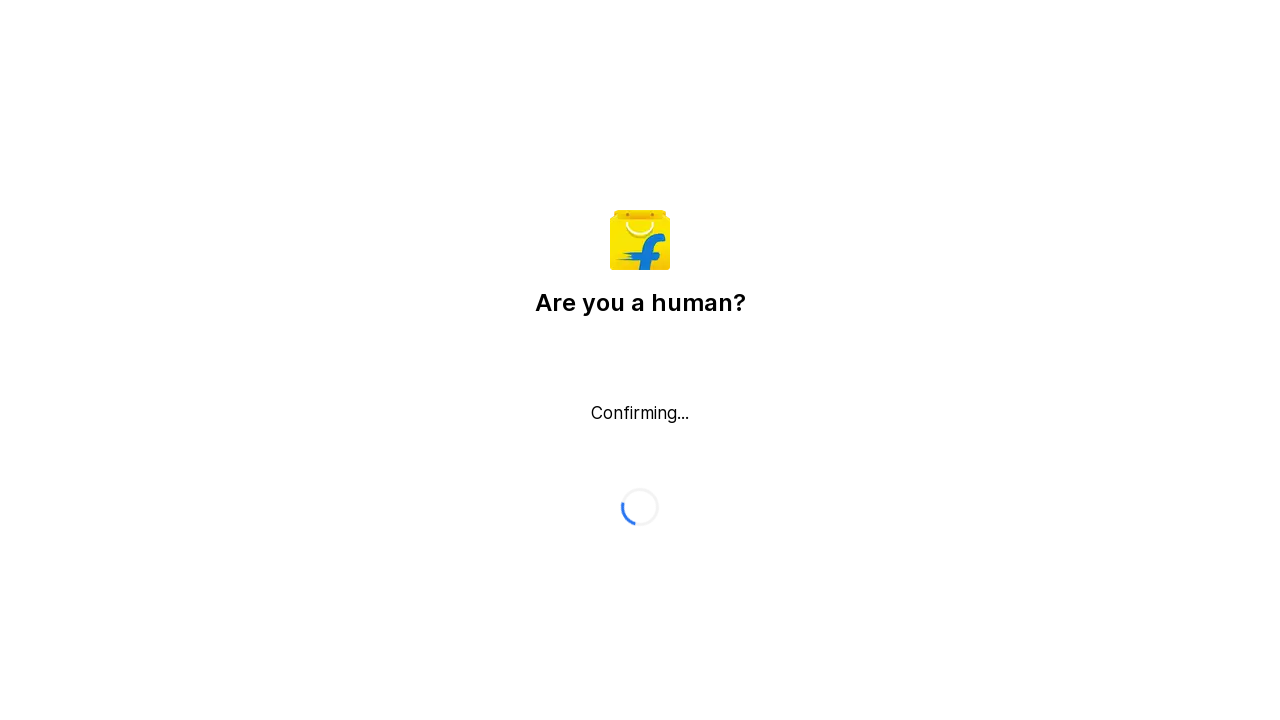

Set browser window position to coordinates (300, 400)
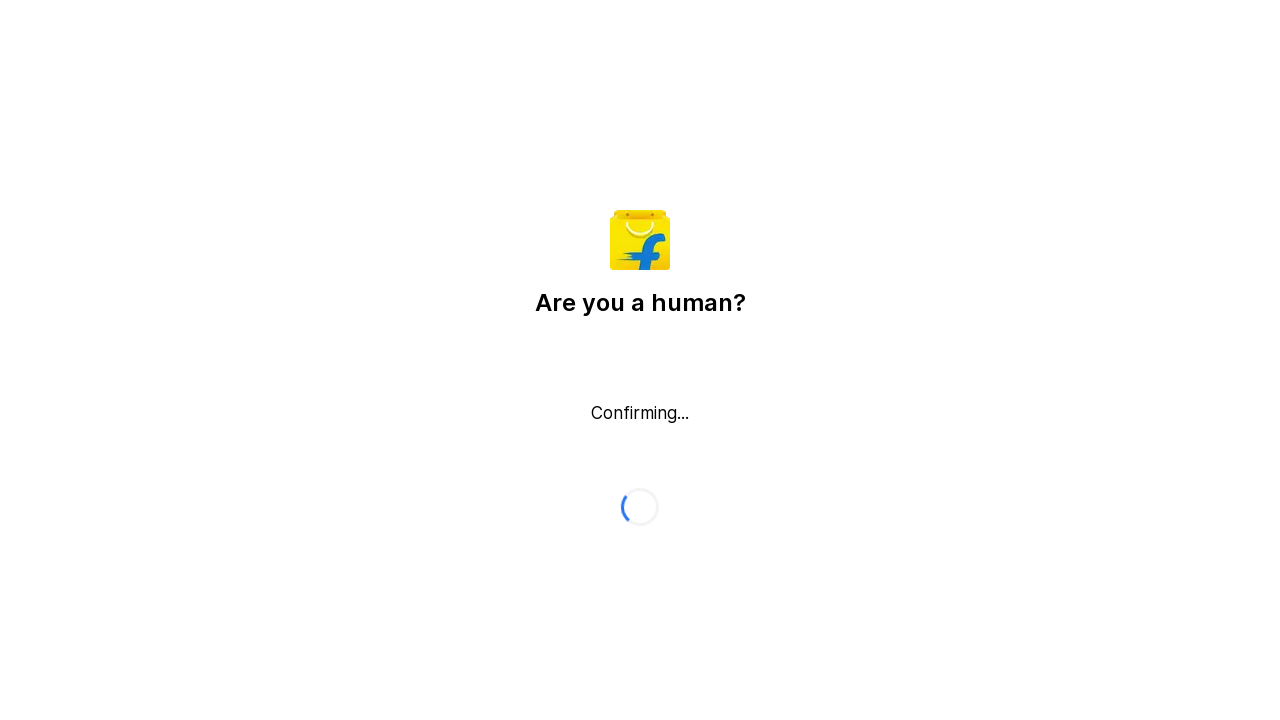

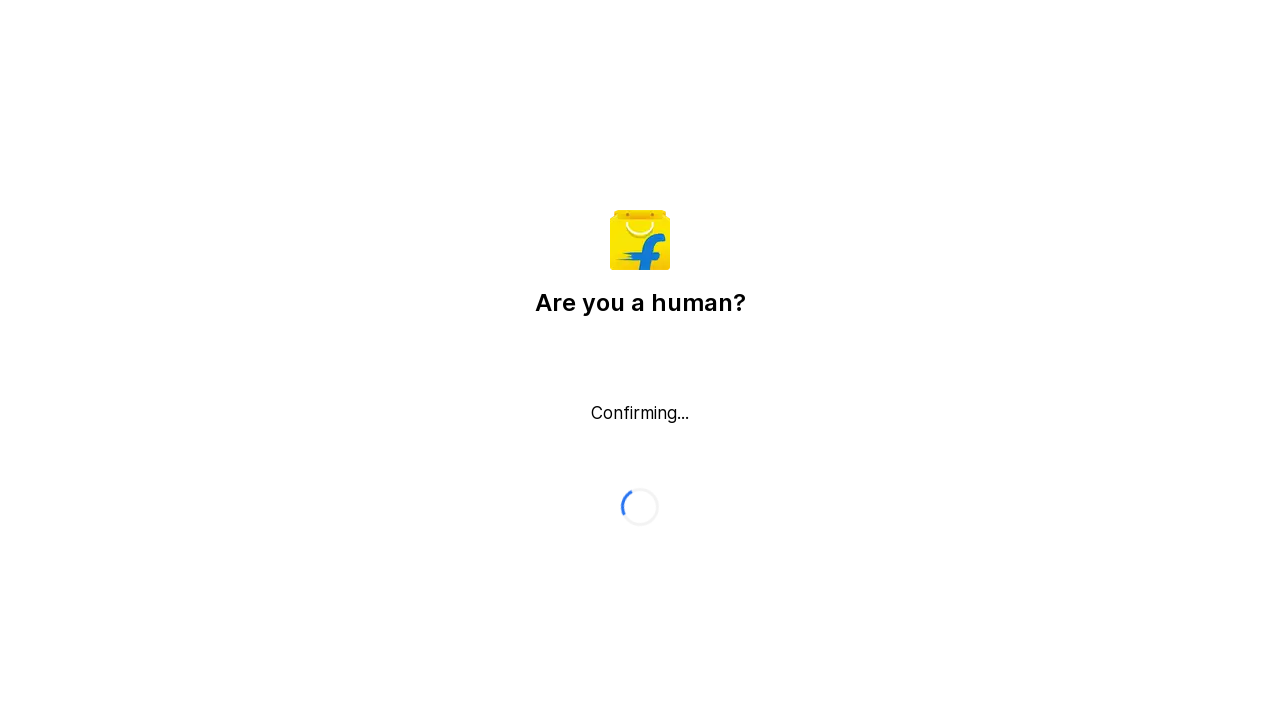